Takes a screenshot of code using carbon.now.sh by navigating to the site with code parameters, clicking export options to select 4x PNG format, and downloading the image.

Starting URL: https://carbon.now.sh/?l=auto&code=print%28%22Hello%20World%22%29

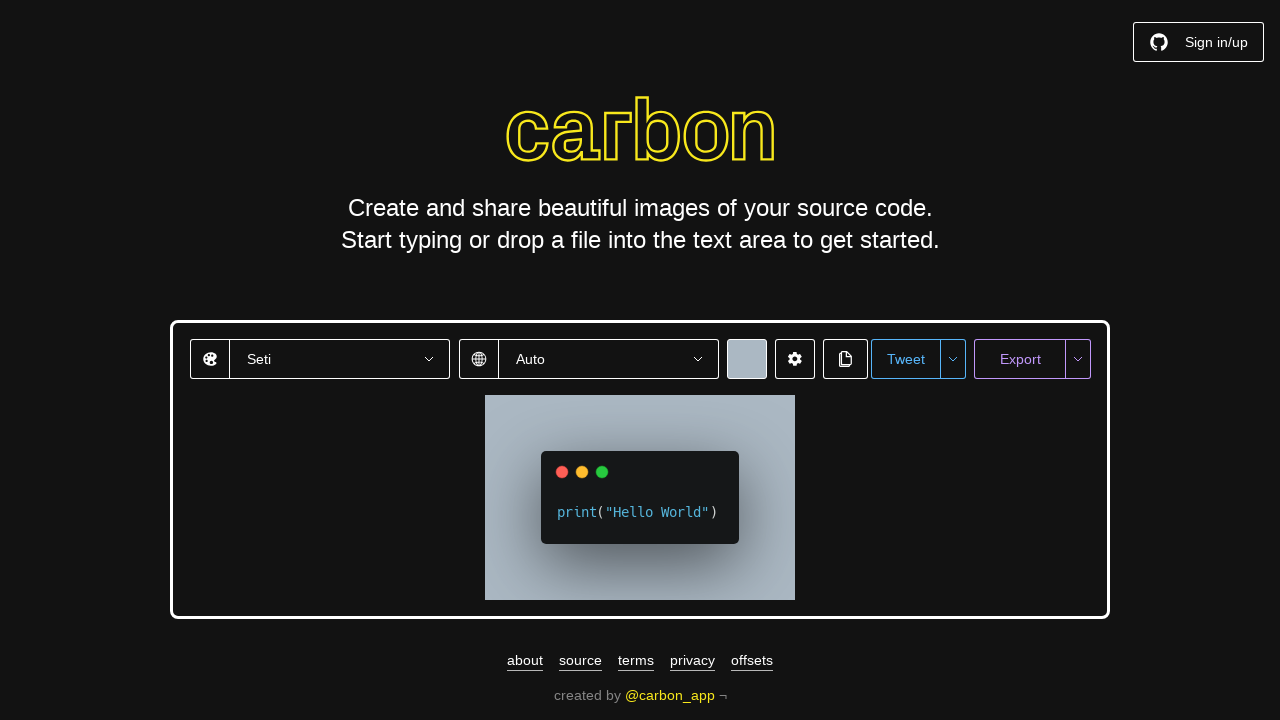

Clicked the export menu button at (1078, 359) on button#export-menu
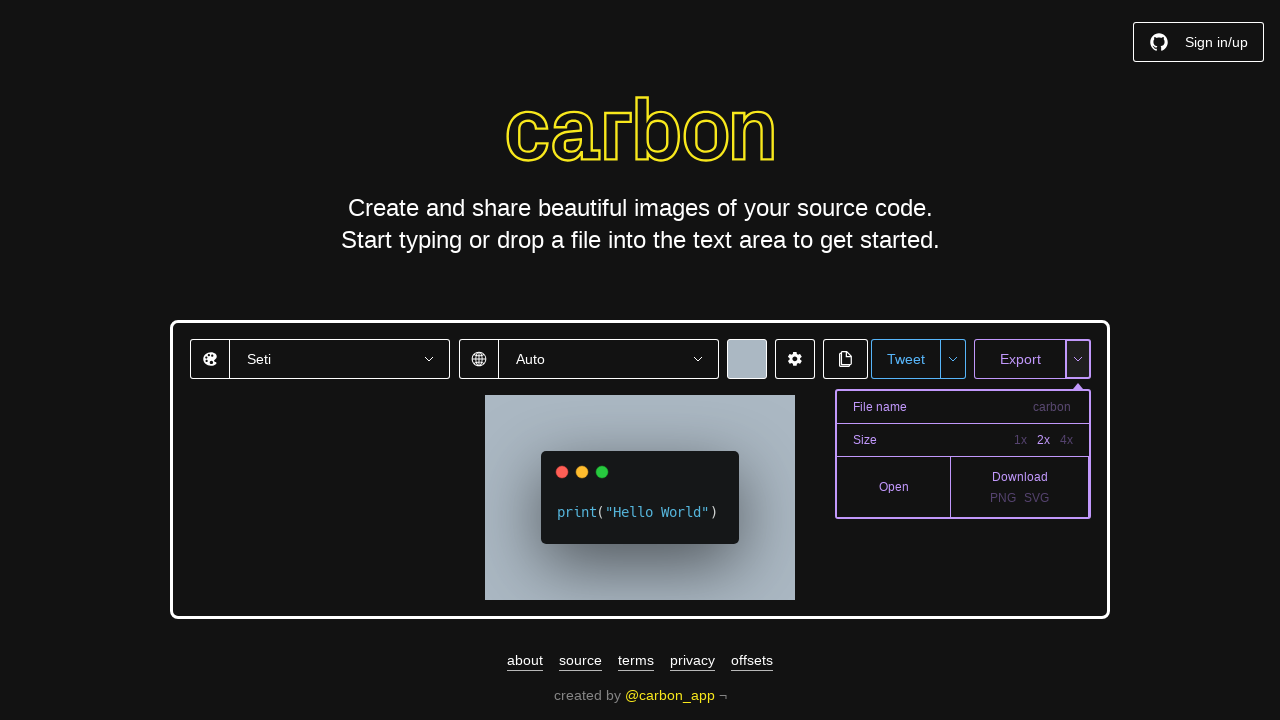

Clicked the 4x resolution option at (1066, 440) on button:has-text('4x')
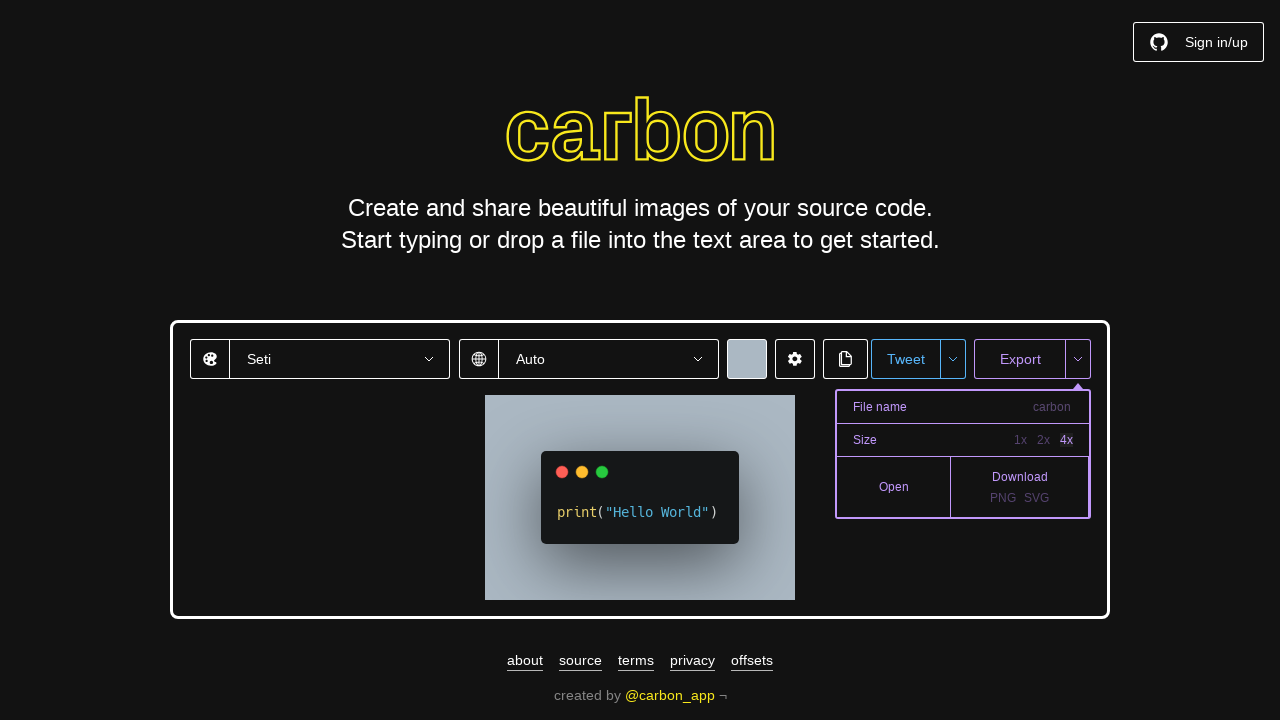

Clicked the PNG export option at (1003, 498) on button:has-text('PNG')
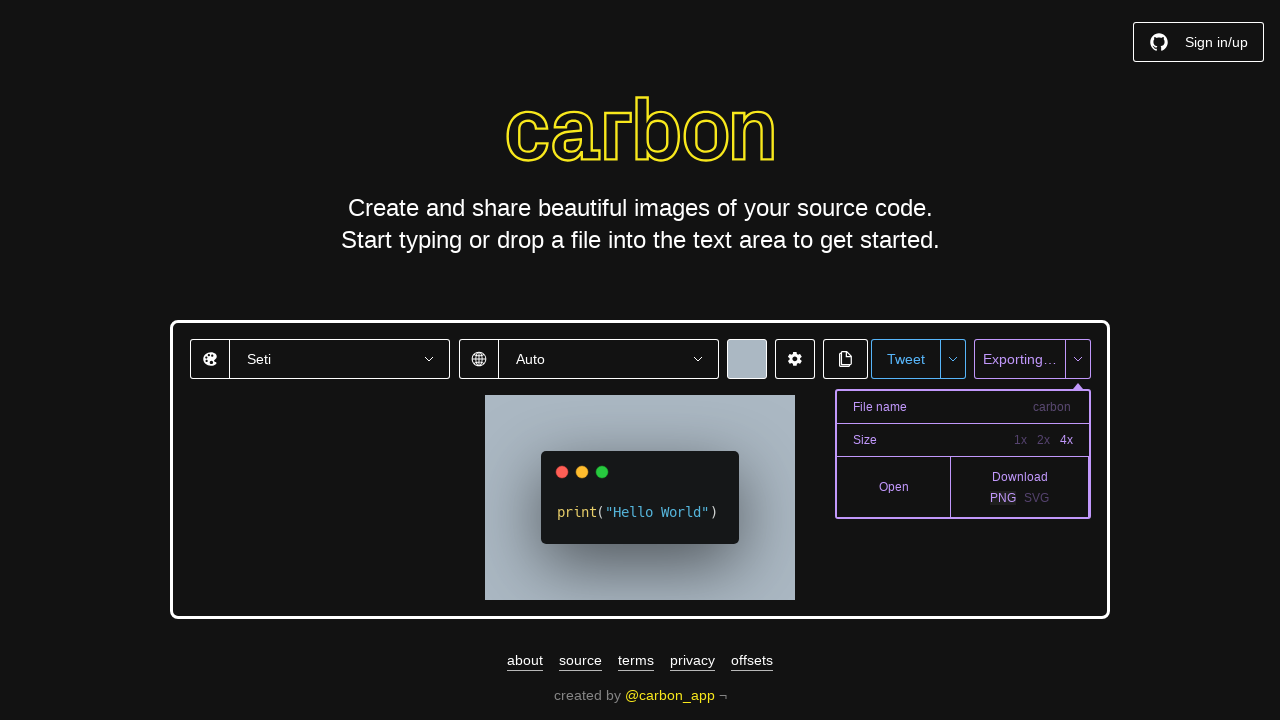

Waited for download to start
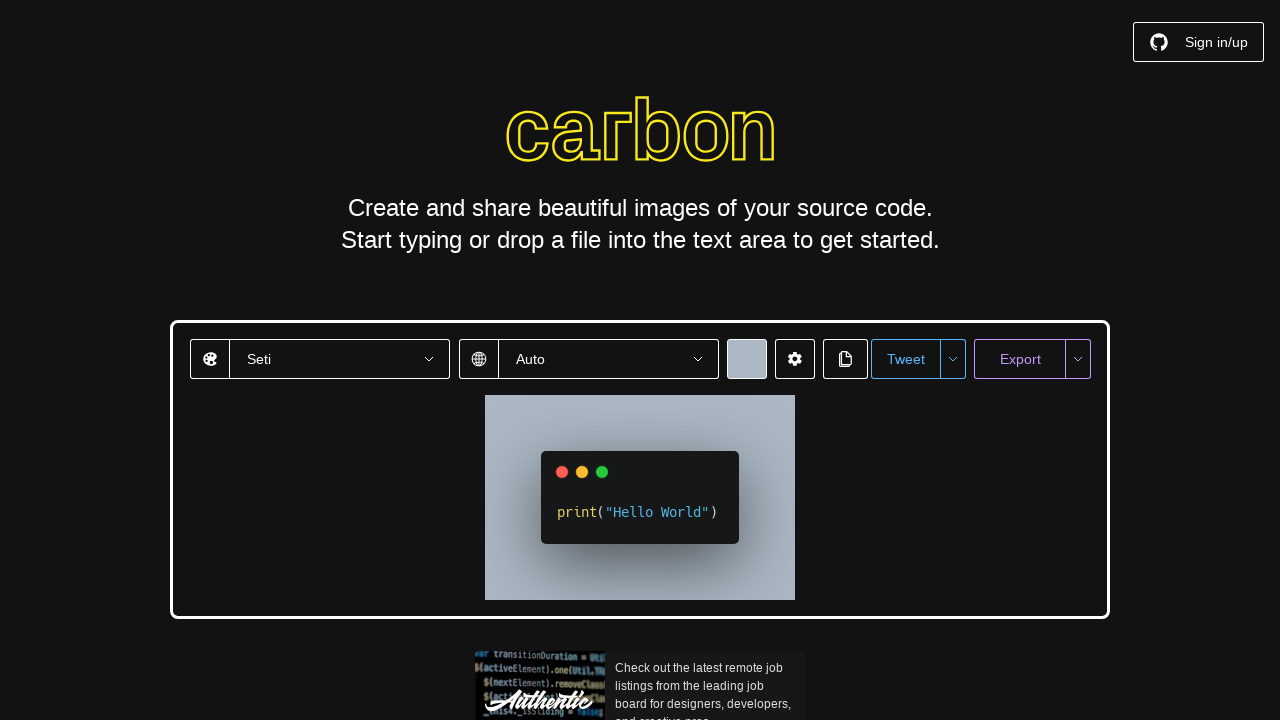

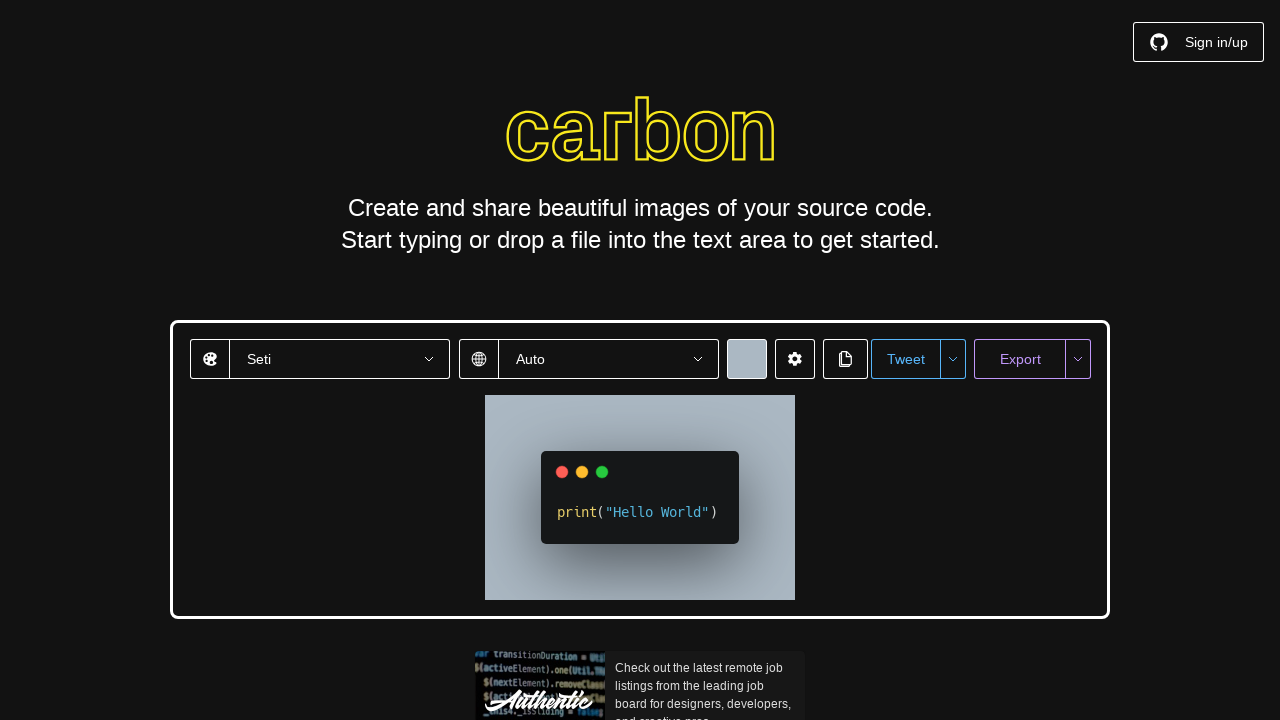